Tests completing all tasks at once using the toggle-all checkbox

Starting URL: https://todomvc4tasj.herokuapp.com/

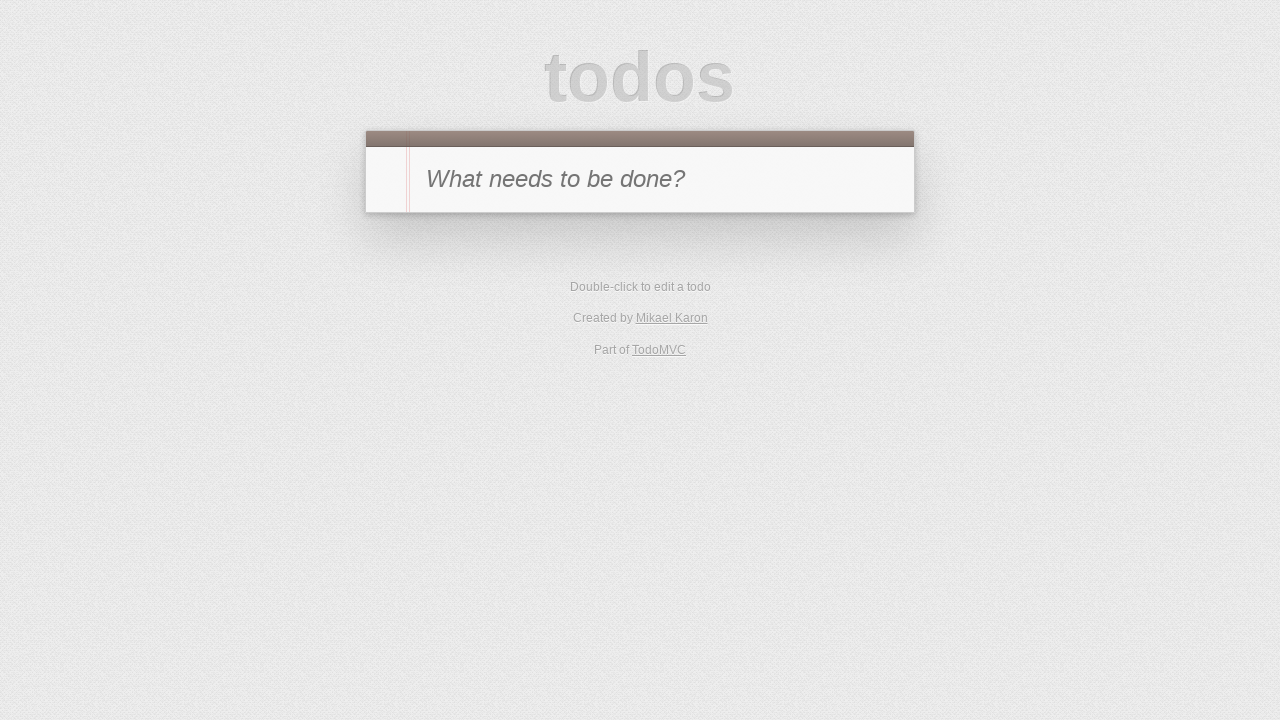

Set localStorage with two active tasks using evaluate
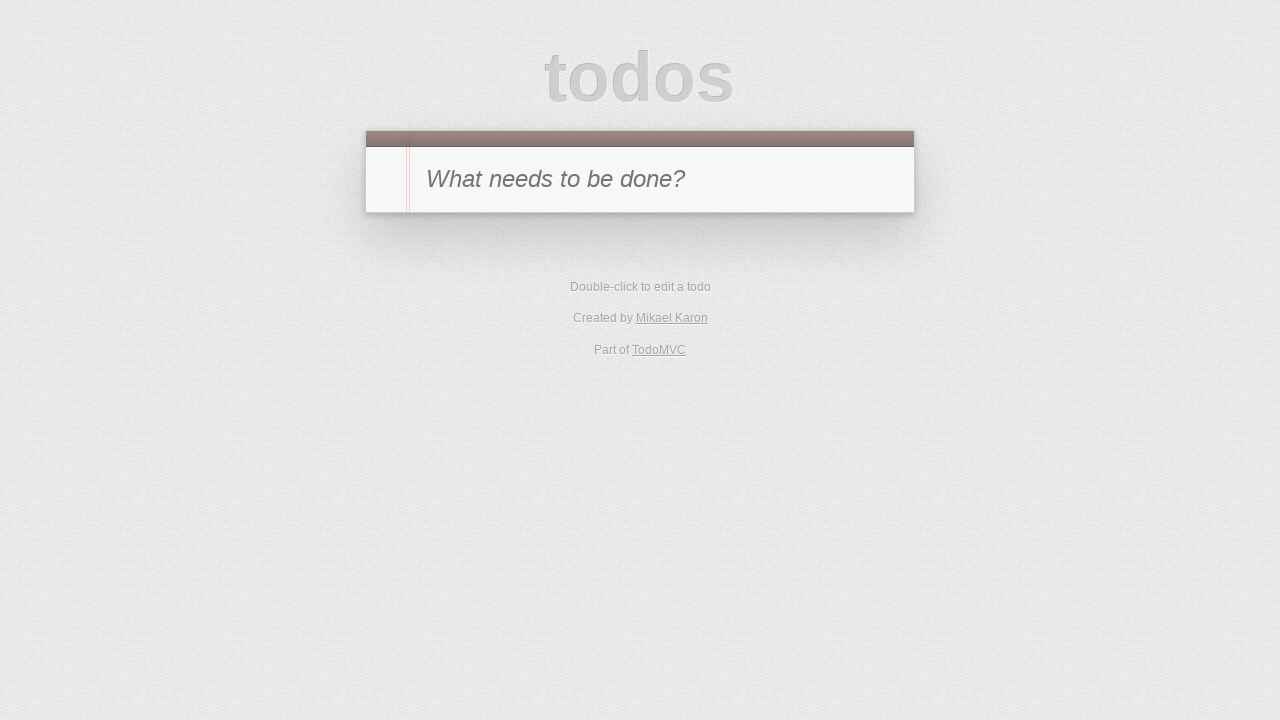

Reloaded page to load tasks from localStorage
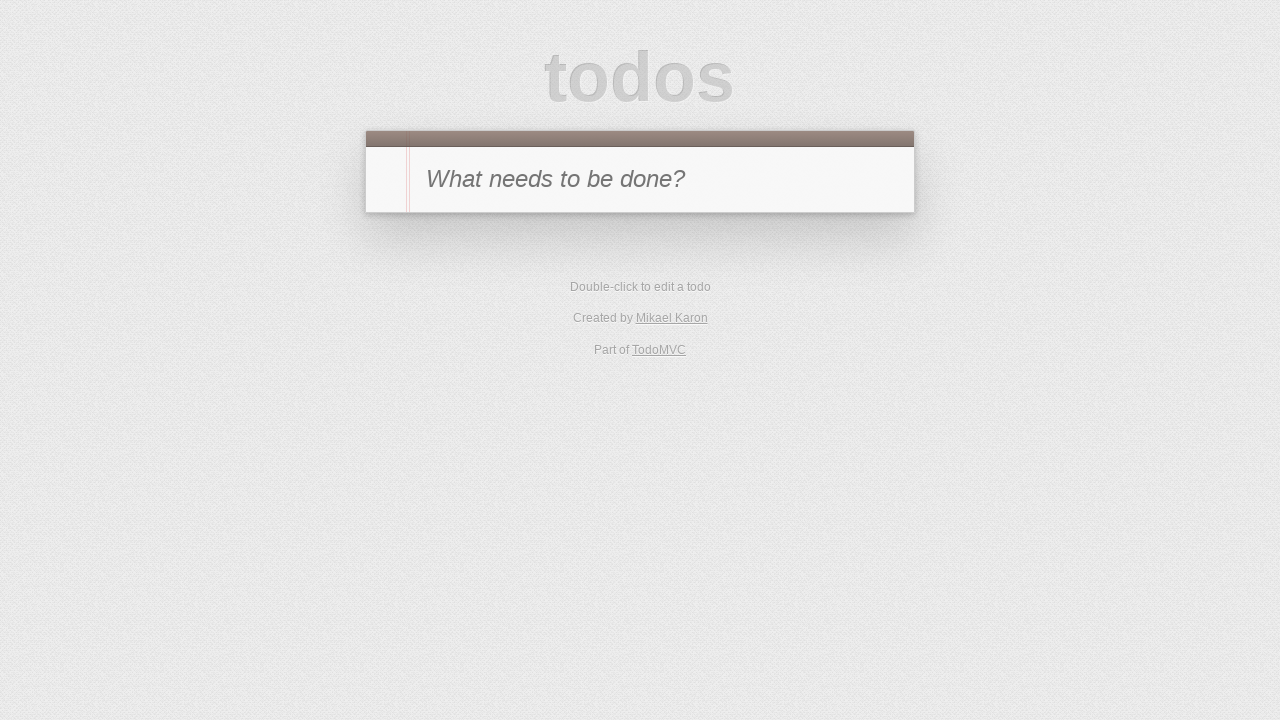

Clicked toggle-all checkbox to mark all tasks as completed at (388, 180) on #toggle-all
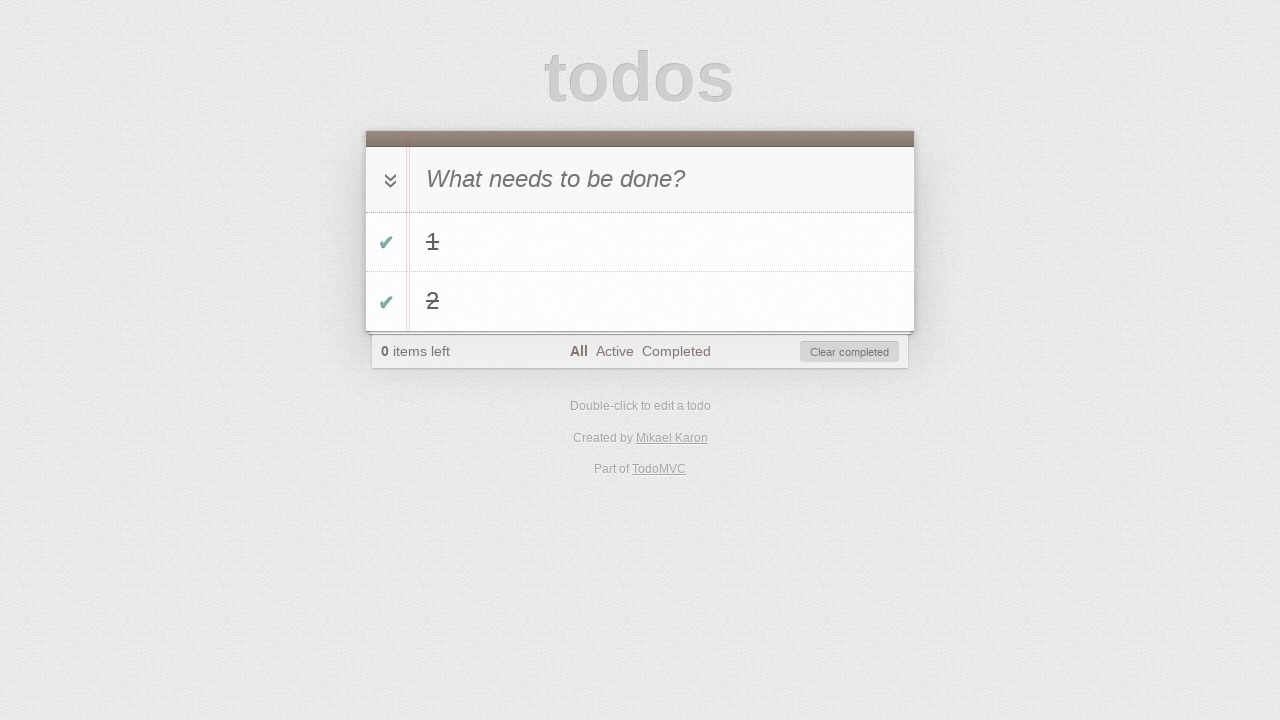

Verified task with title '1' is still visible
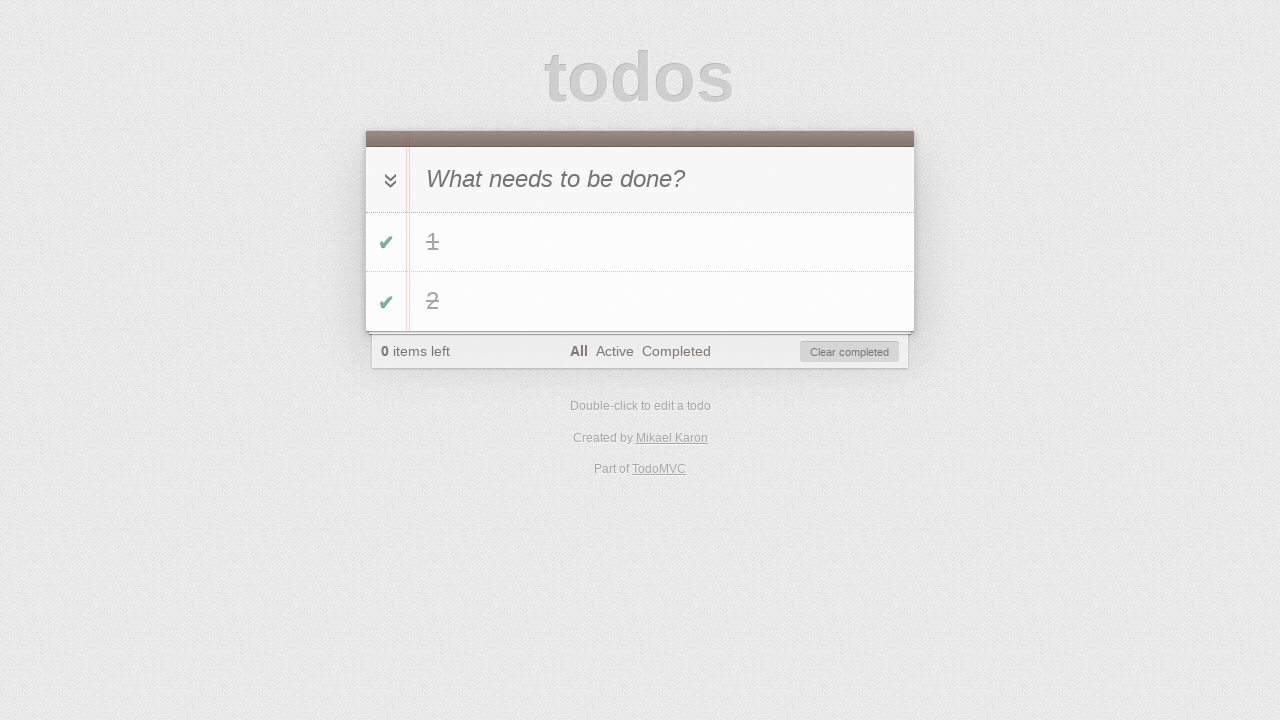

Verified task with title '2' is still visible
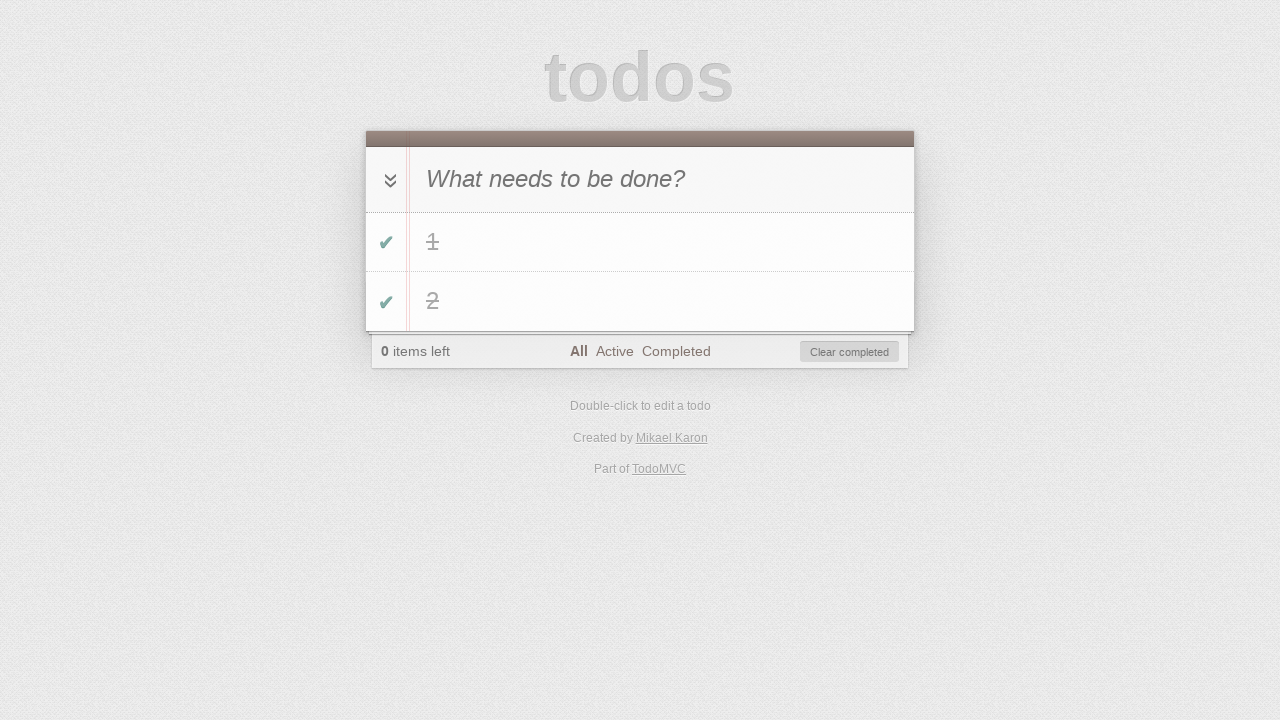

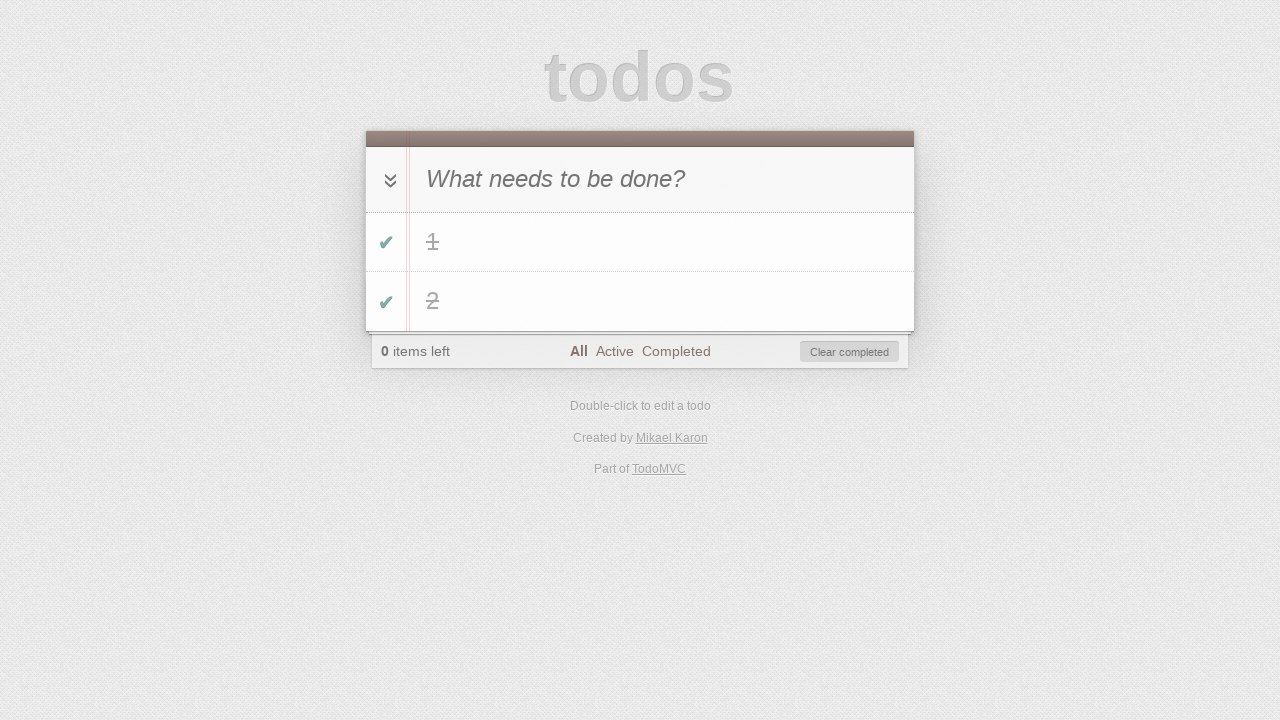